Tests iframe handling by navigating to a W3Schools JavaScript prompt example, switching to an iframe, and clicking a button inside it.

Starting URL: https://www.w3schools.com/jsref/tryit.asp?filename=tryjsref_prompt

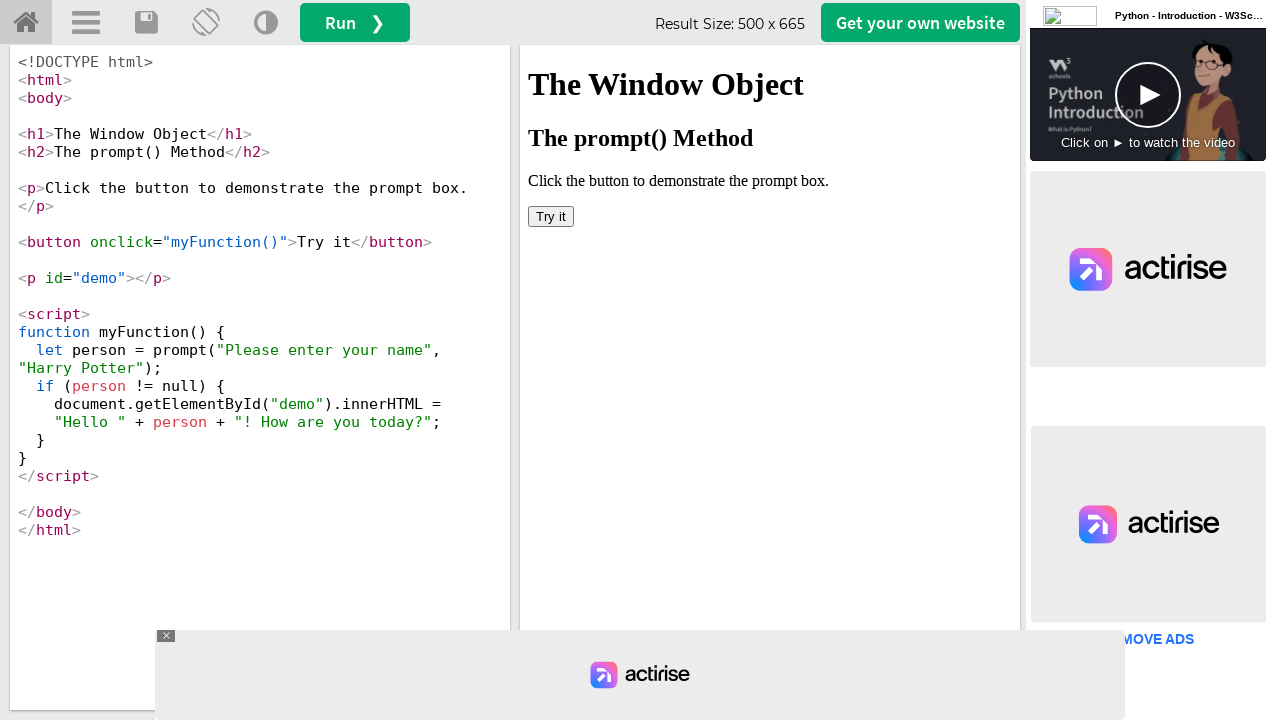

Located iframe with ID 'iframeResult'
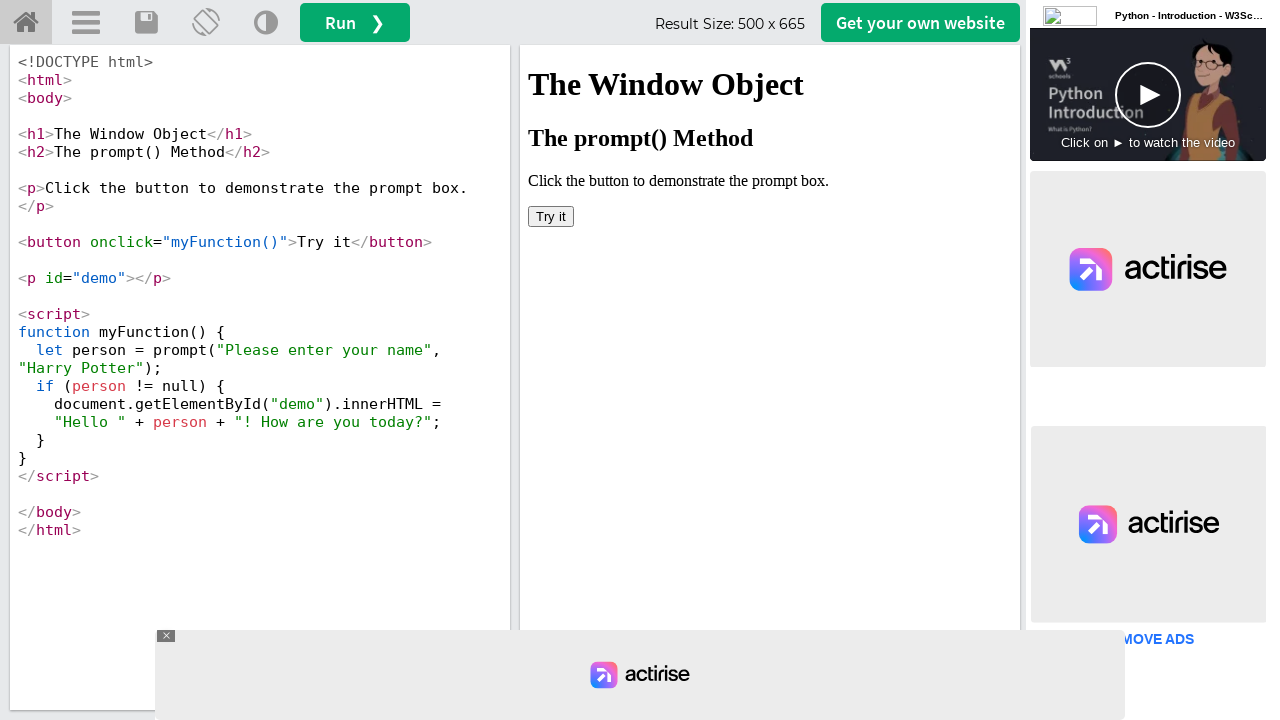

Clicked button inside iframe at (551, 216) on #iframeResult >> internal:control=enter-frame >> body > button
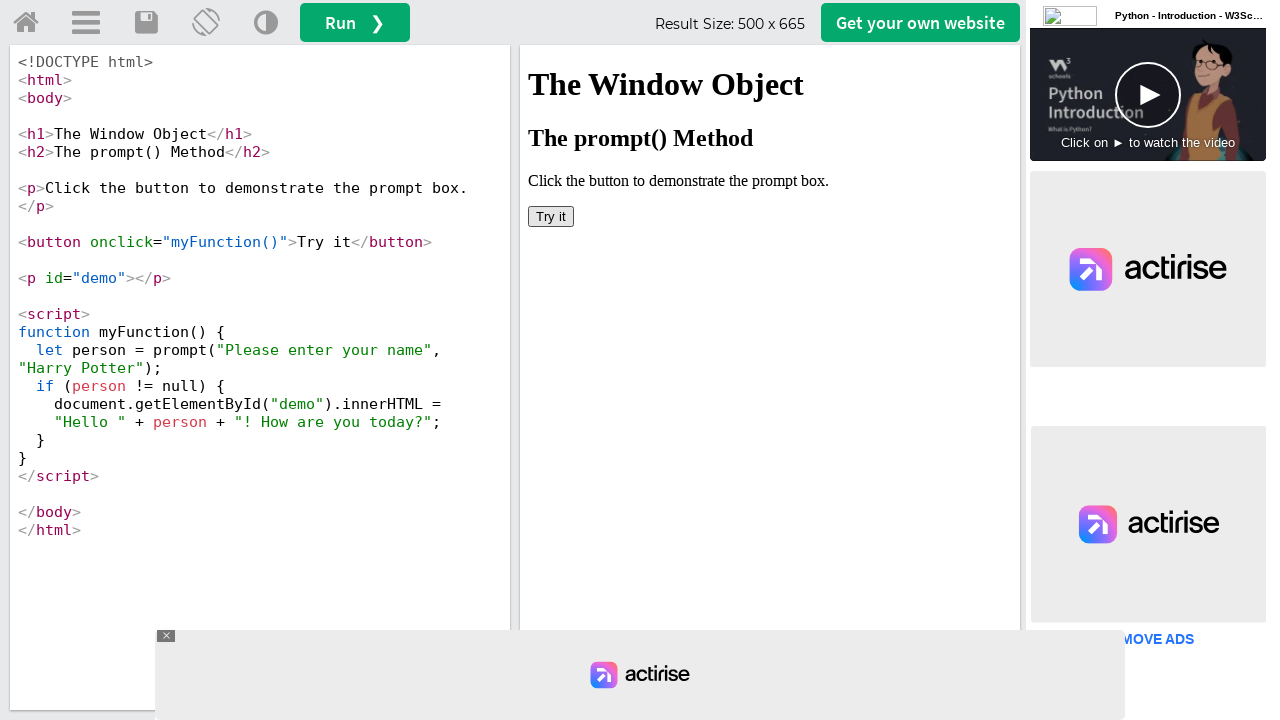

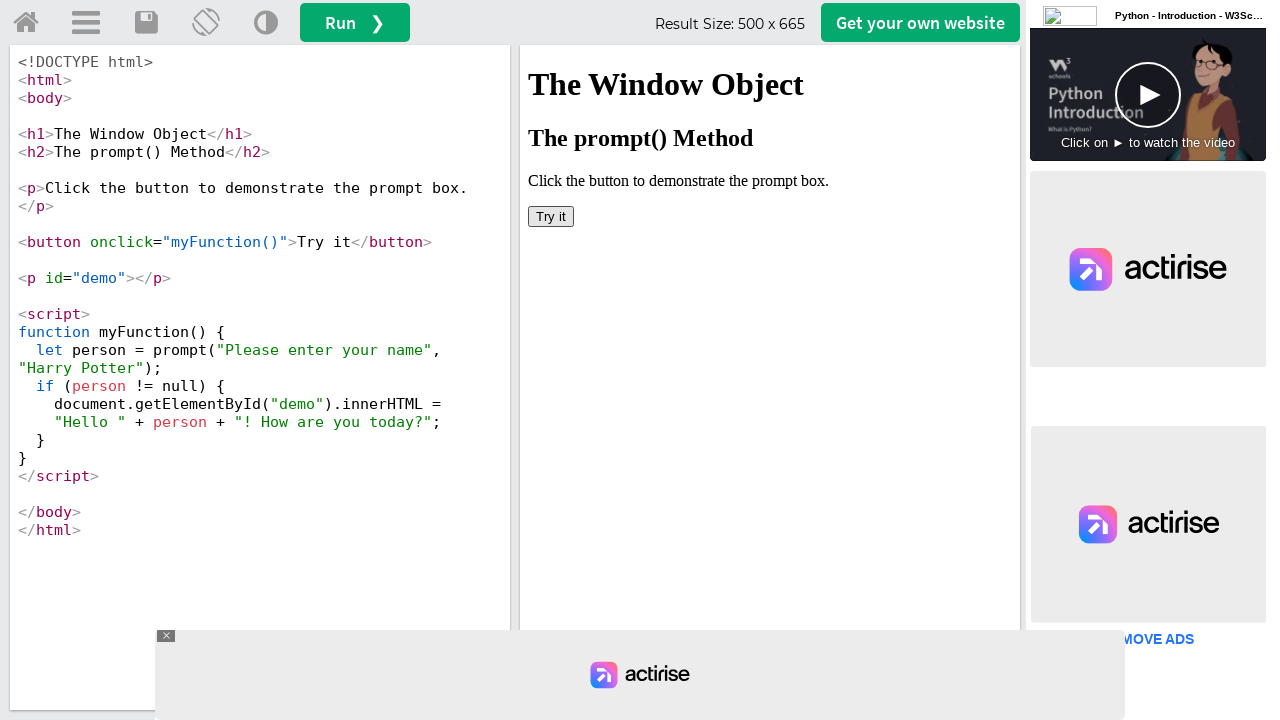